Tests GitHub's advanced search form by filling in search criteria (search term, repository owner, date range, and language) and submitting the form to perform a search.

Starting URL: https://github.com/search/advanced

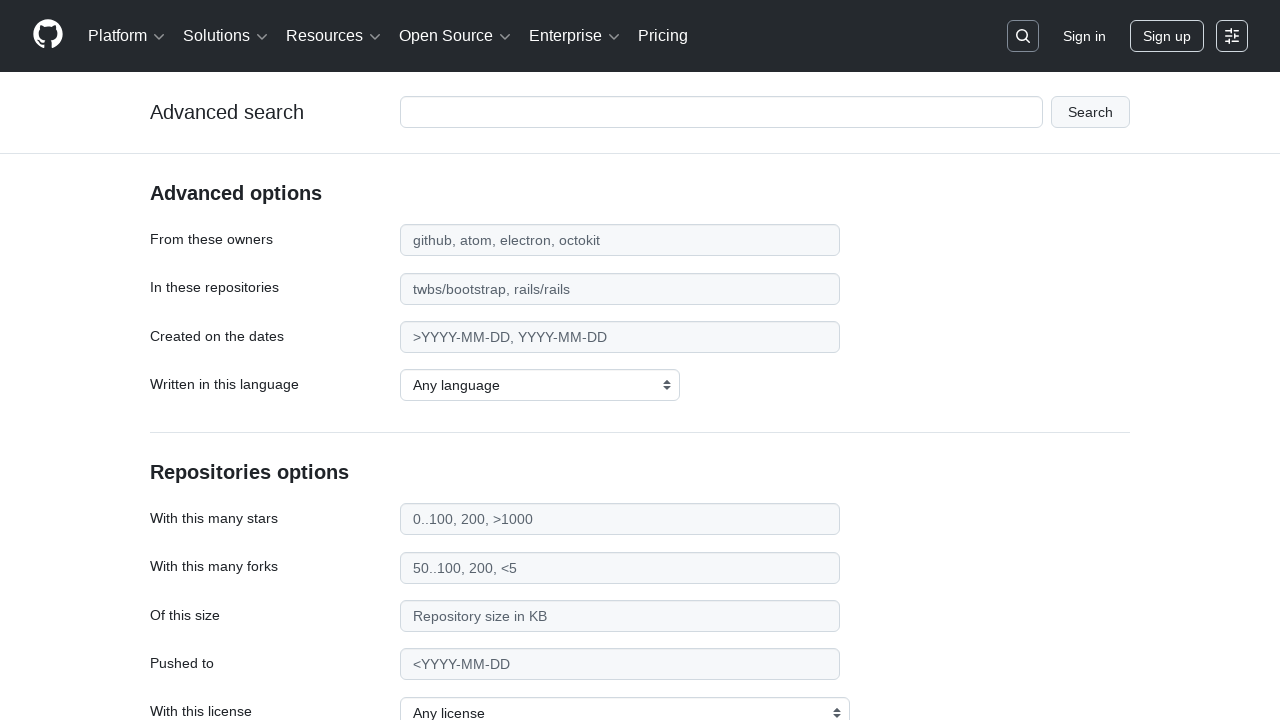

Filled search term field with 'playwright-testing' on #adv_code_search input.js-advanced-search-input
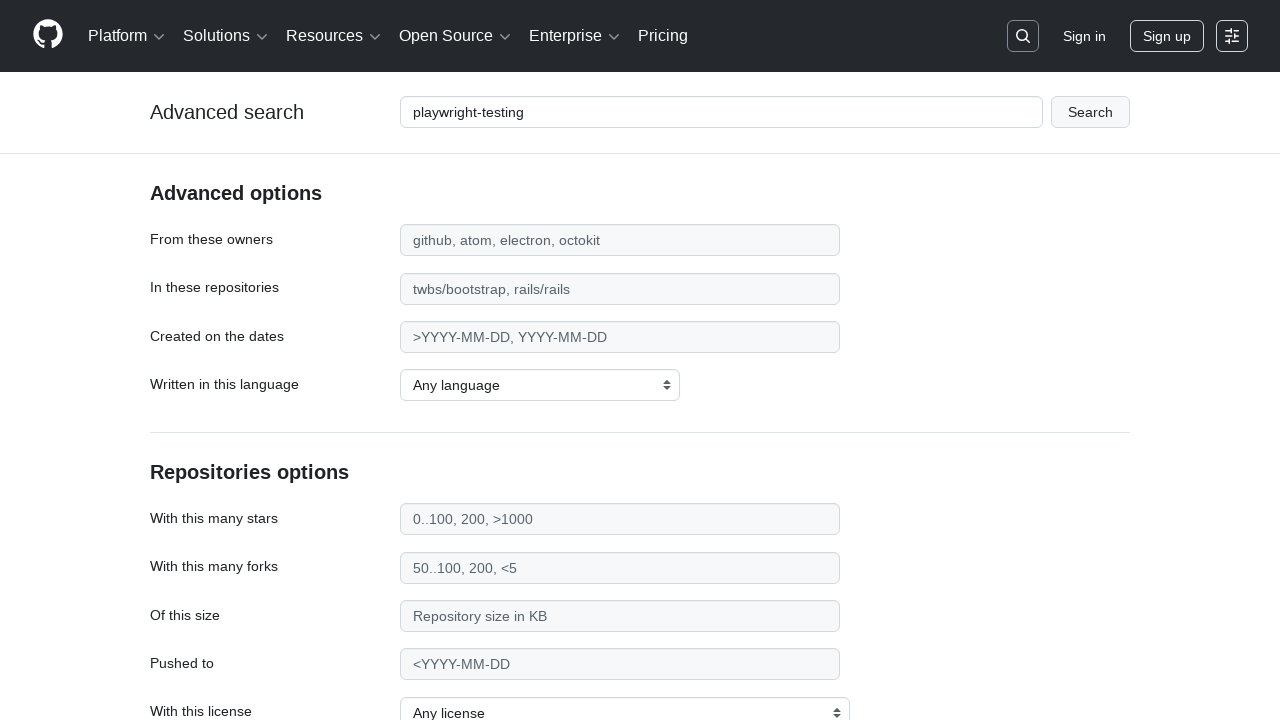

Filled repository owner field with 'microsoft' on #search_from
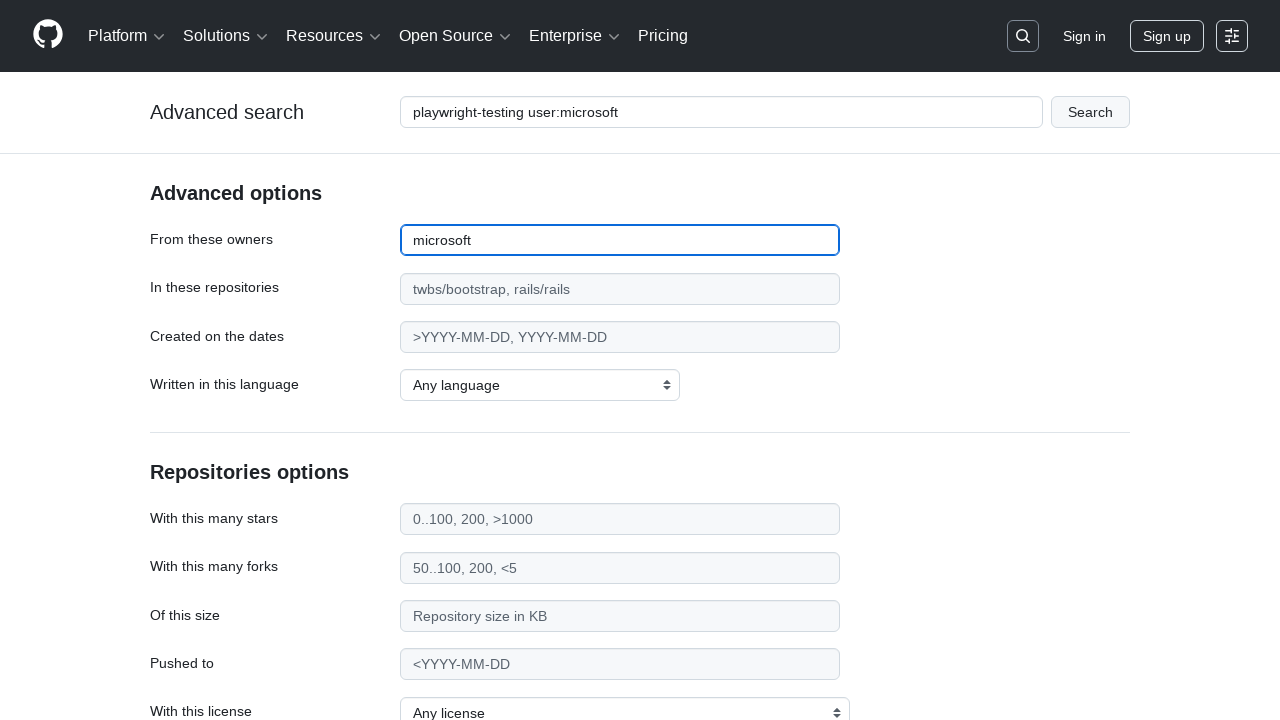

Filled date range field with '>2020' on #search_date
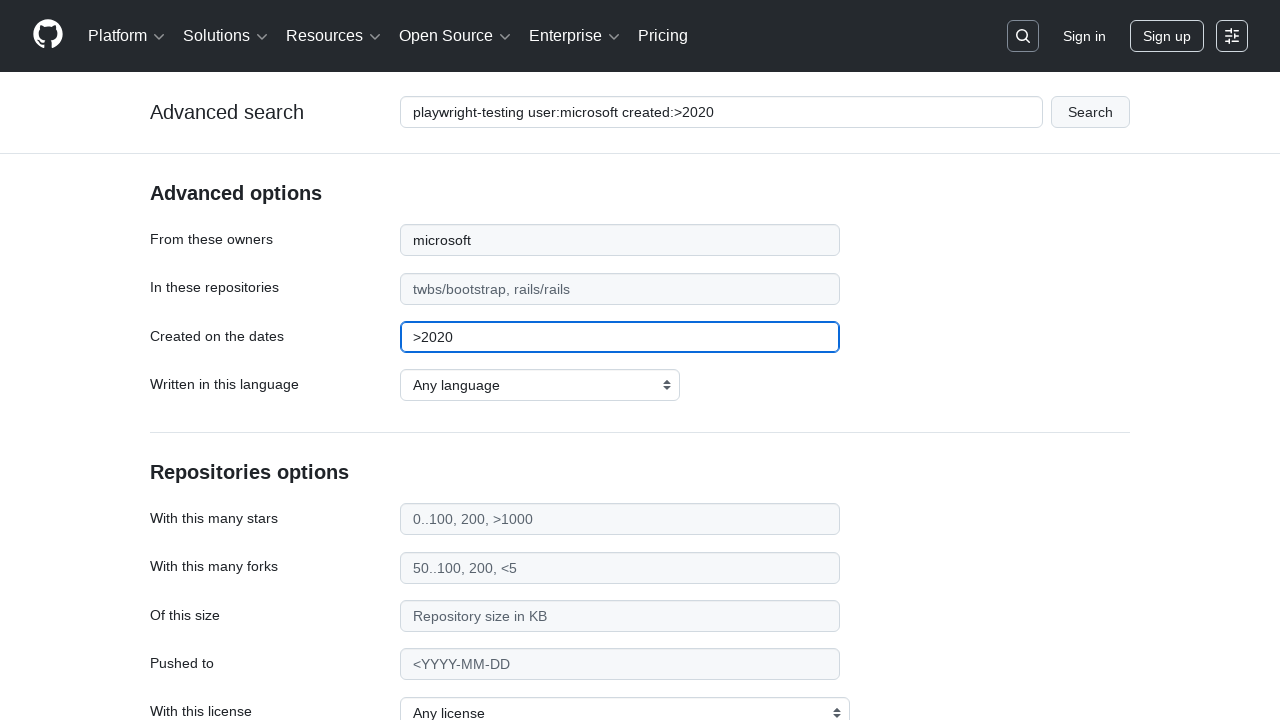

Selected JavaScript as the programming language on select#search_language
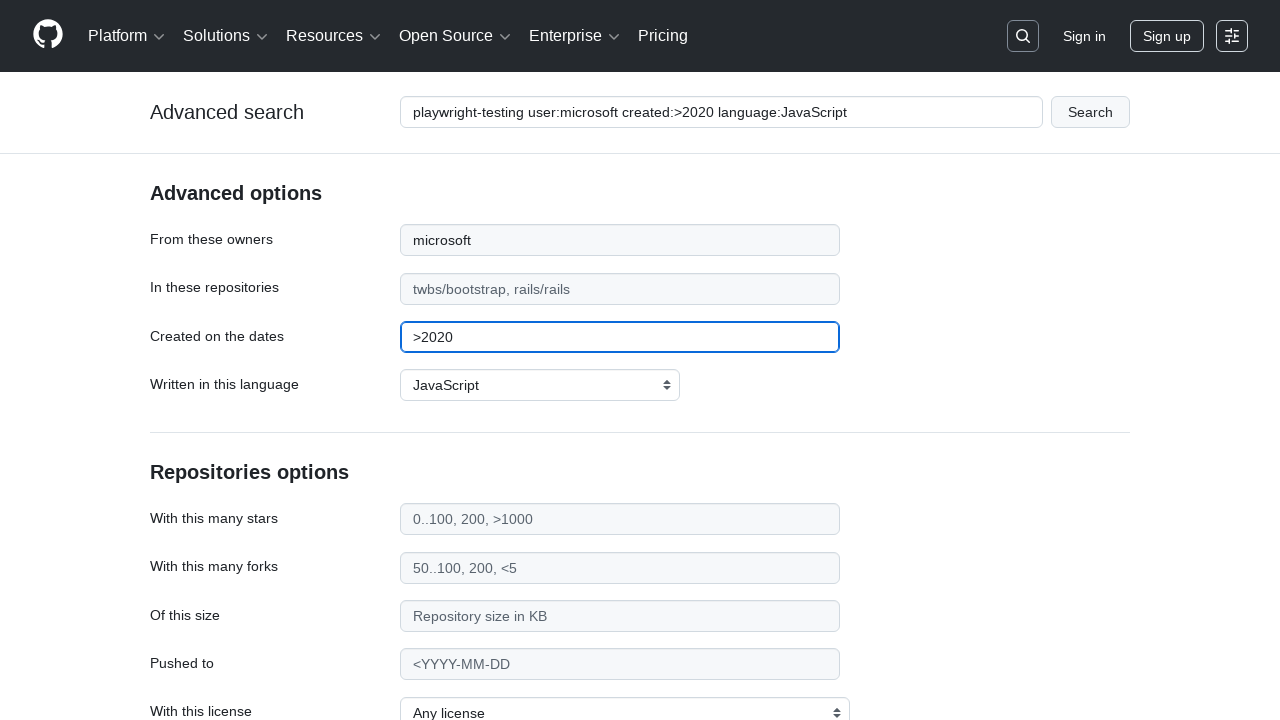

Clicked submit button to perform advanced search at (1090, 112) on #adv_code_search button[type="submit"]
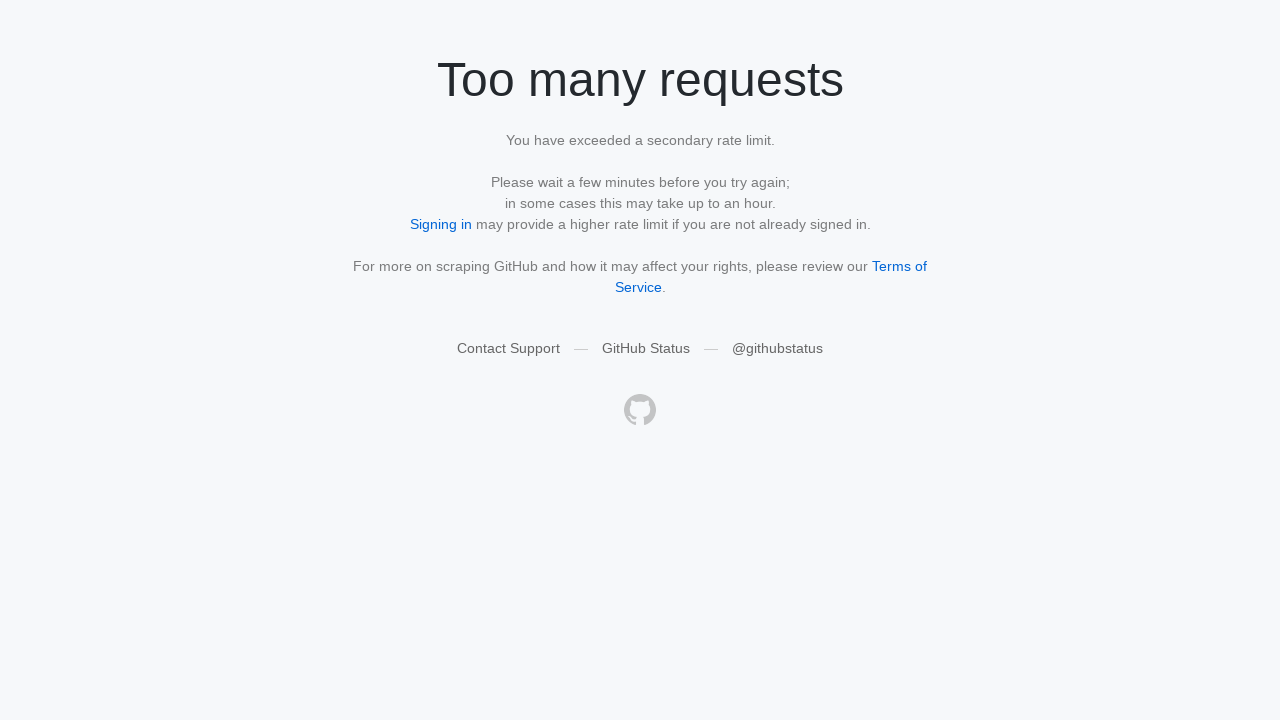

Search results page loaded successfully
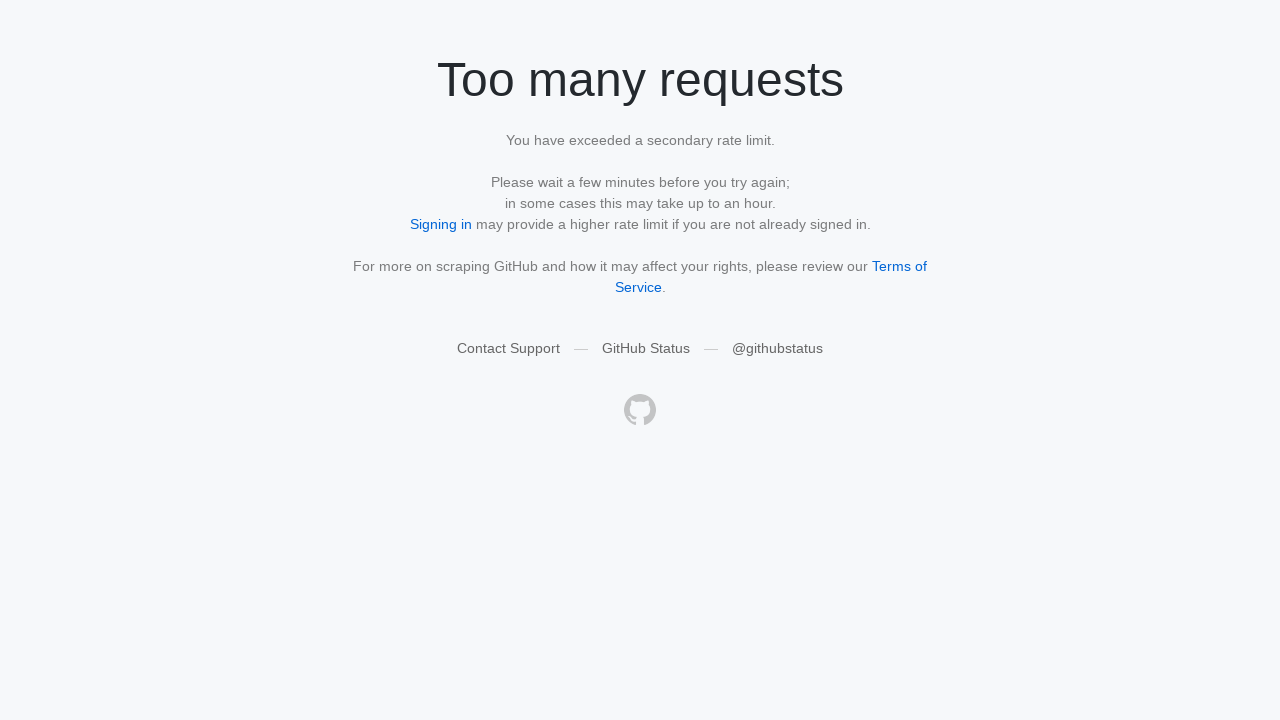

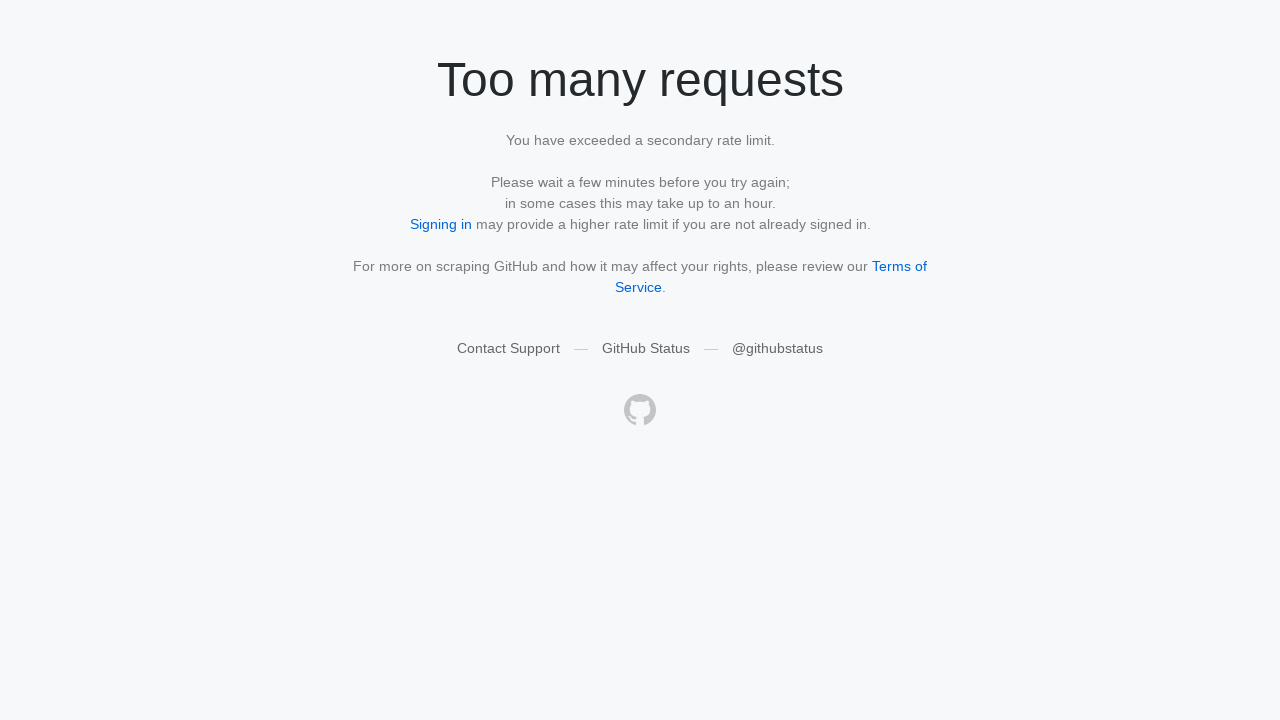